Tests selecting an option from a dropdown menu using visible text and verifies the selected value

Starting URL: https://eviltester.github.io/supportclasses/

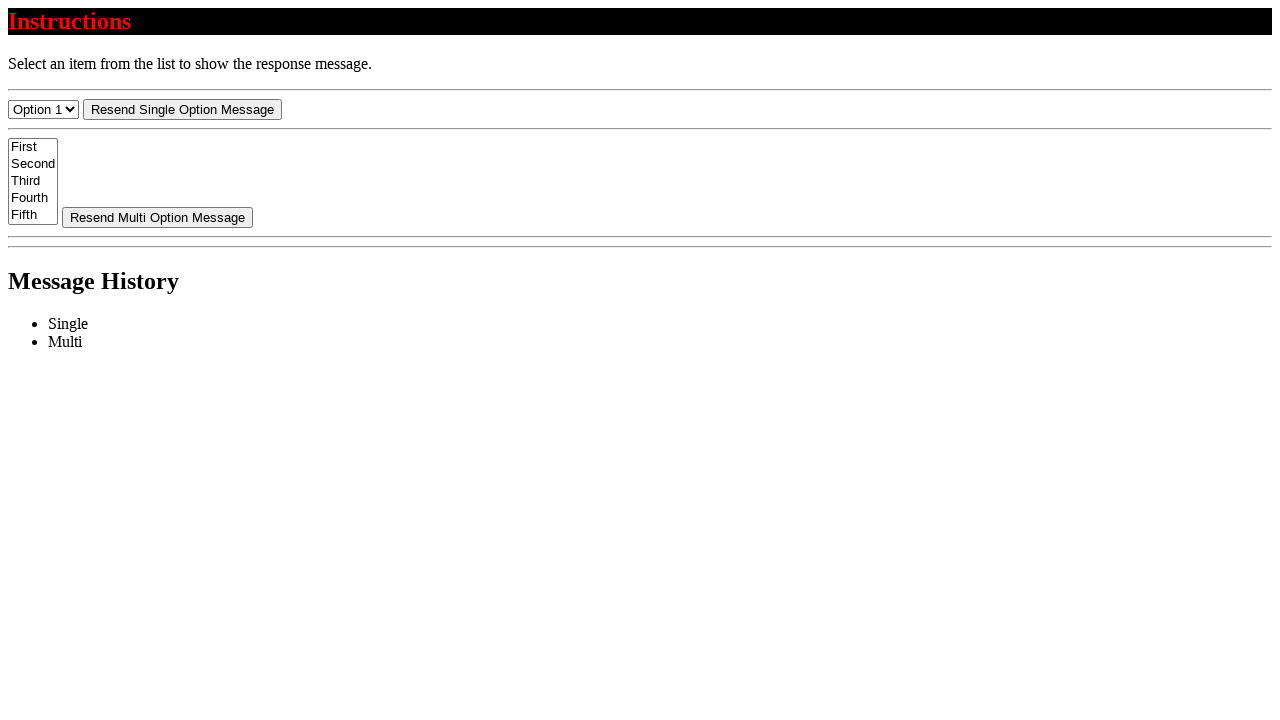

Selected 'Option 3' from dropdown menu using visible text on #select-menu
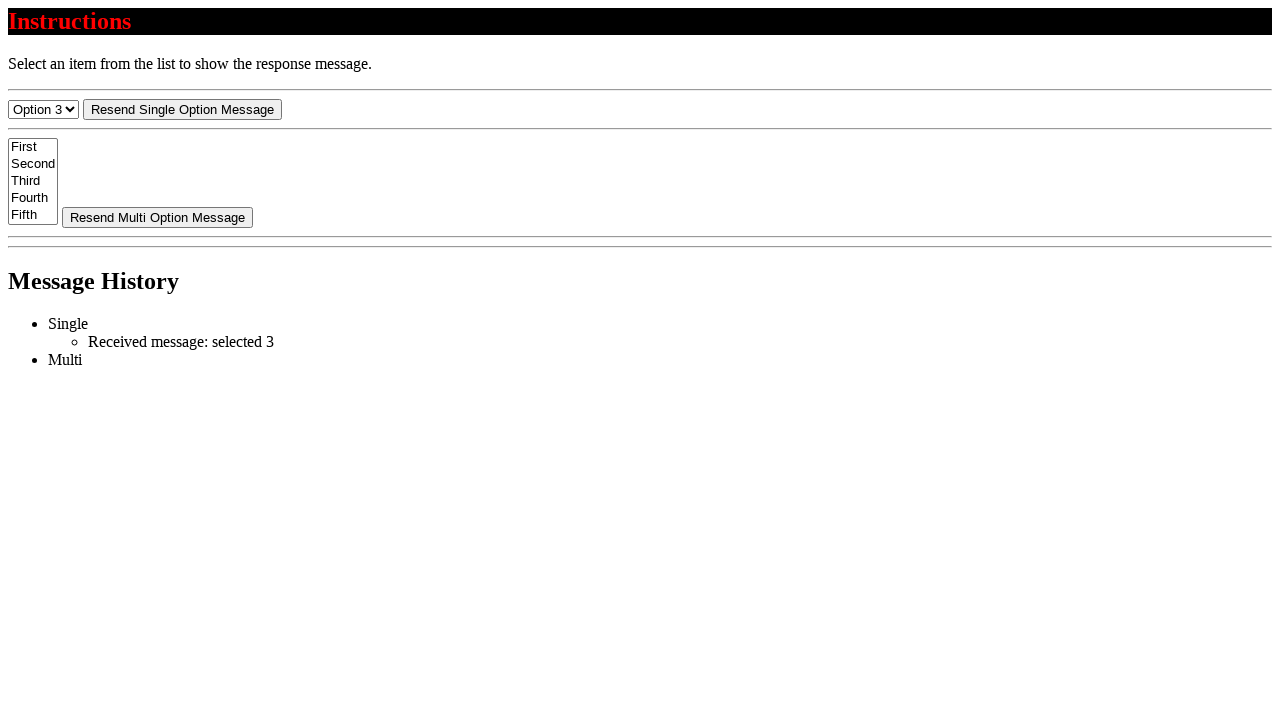

Verified that dropdown value is now '3' (Option 3 selected)
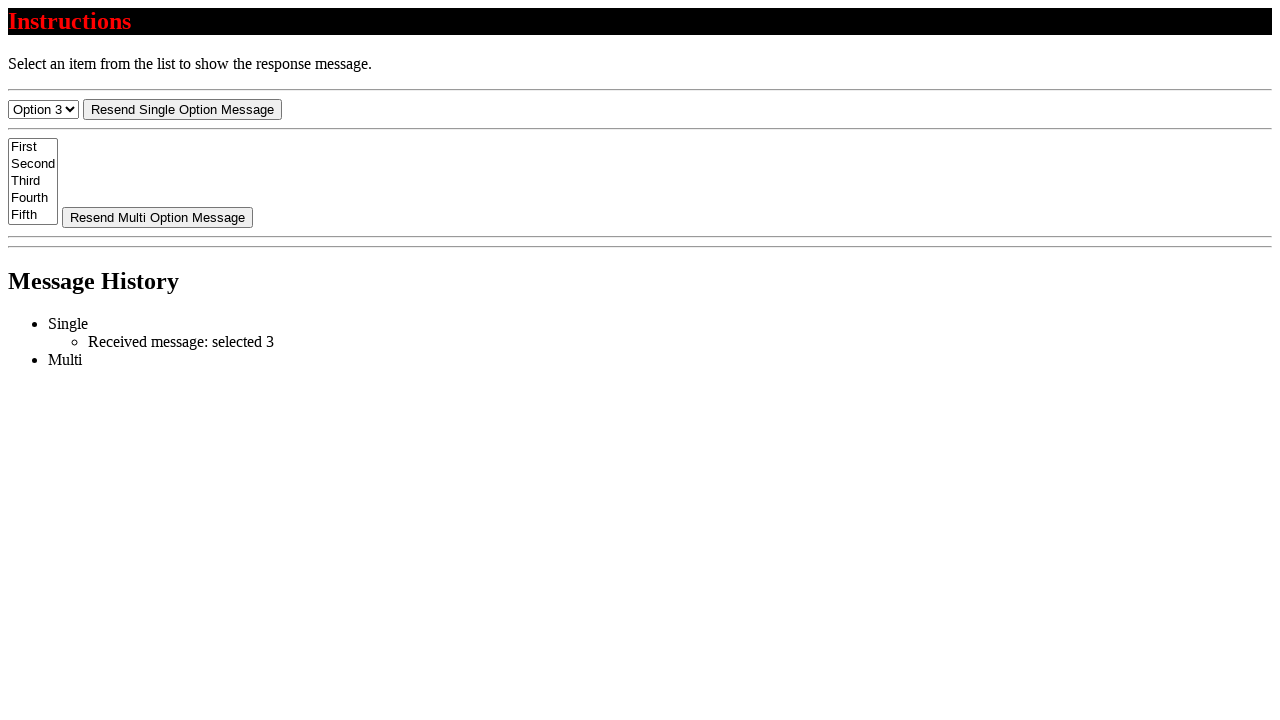

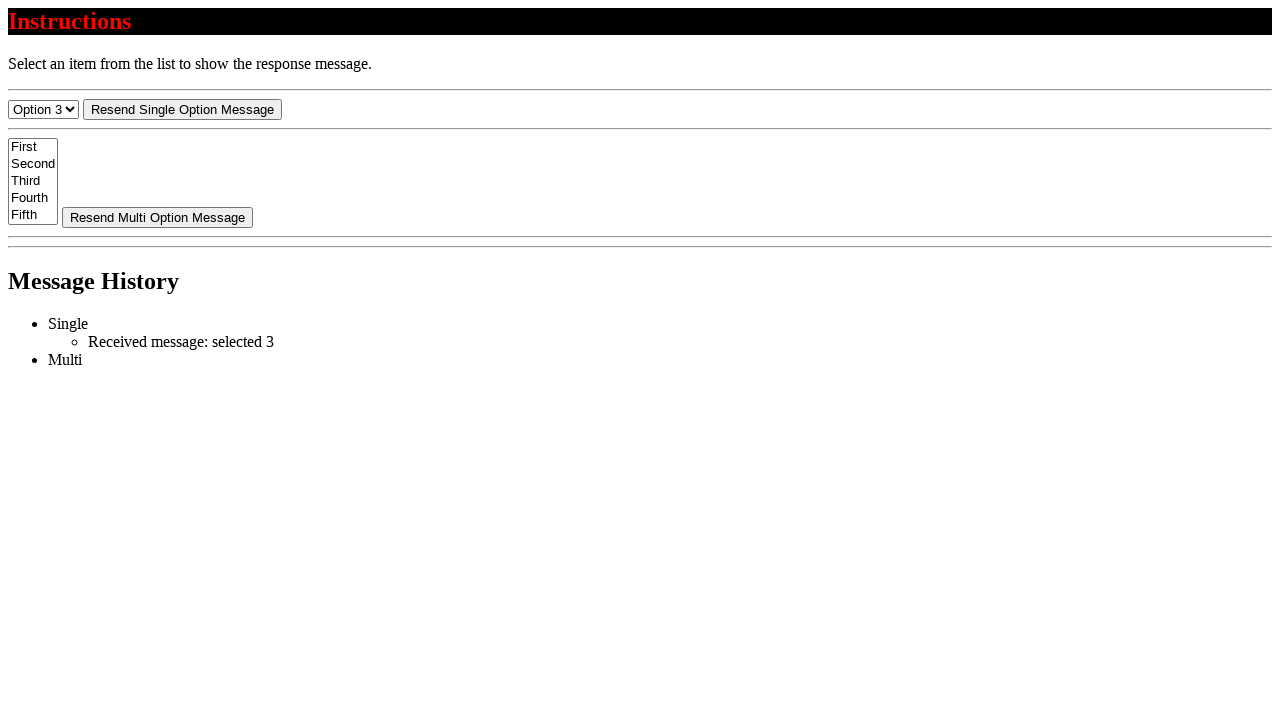